Tests keyboard input events by pressing the 'S' key and then performing Ctrl+A and Ctrl+C key combinations to select all and copy

Starting URL: https://www.training-support.net/selenium/input-events

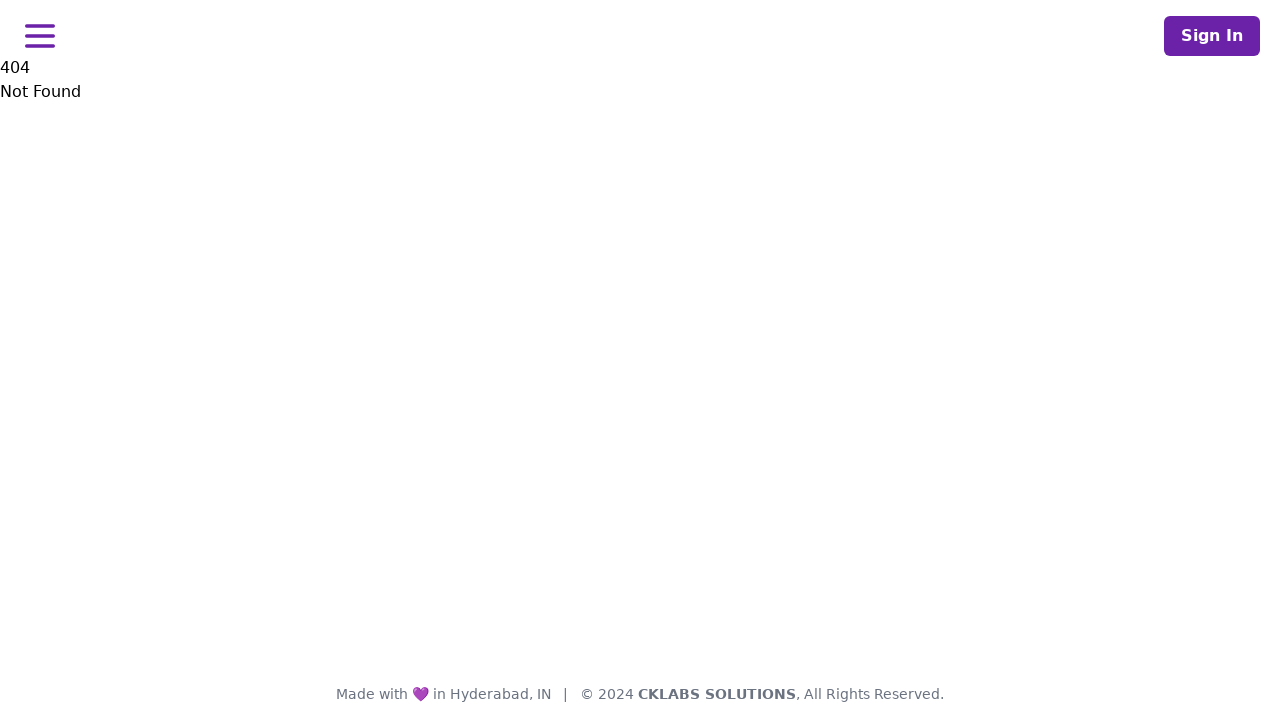

Pressed 'S' key
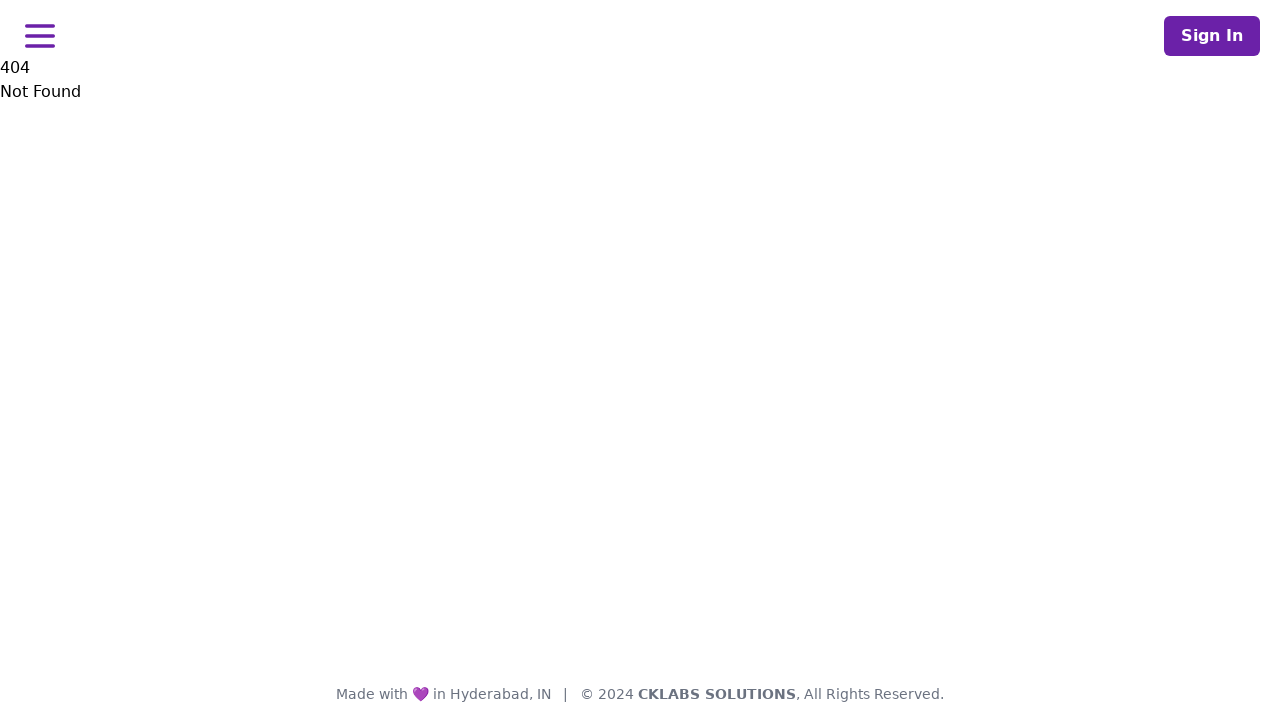

Pressed Ctrl+A to select all
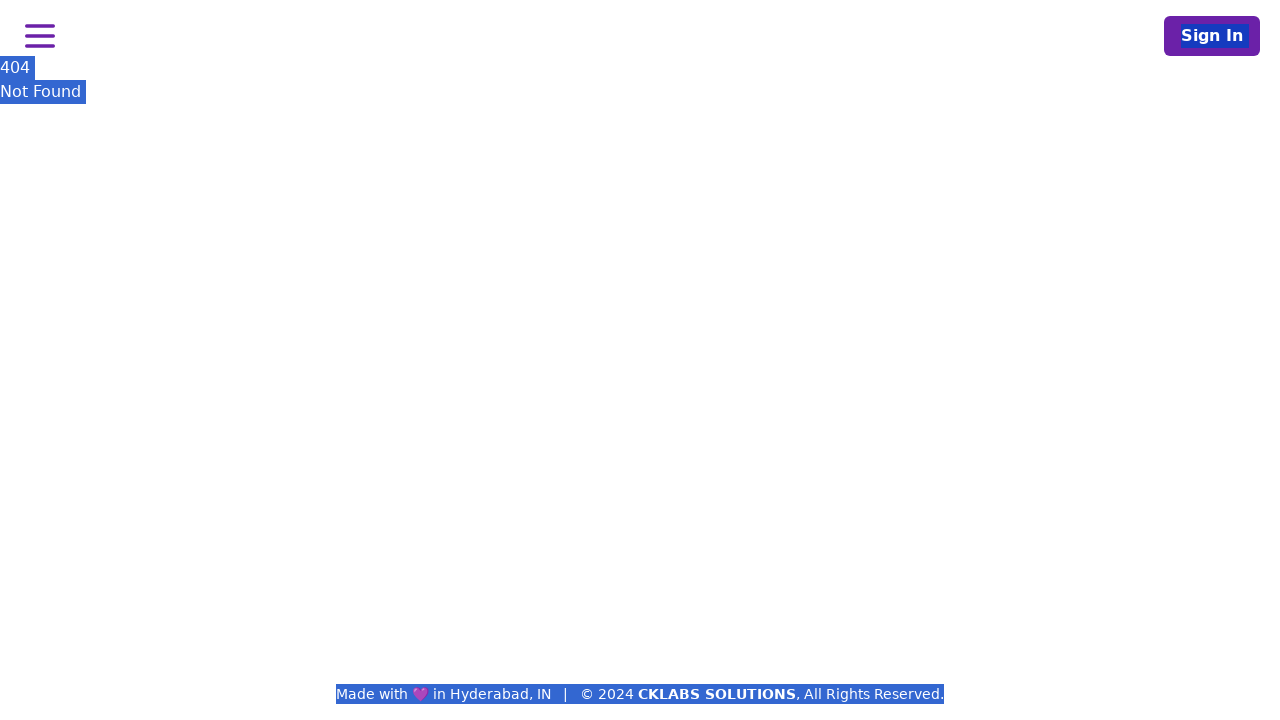

Pressed Ctrl+C to copy
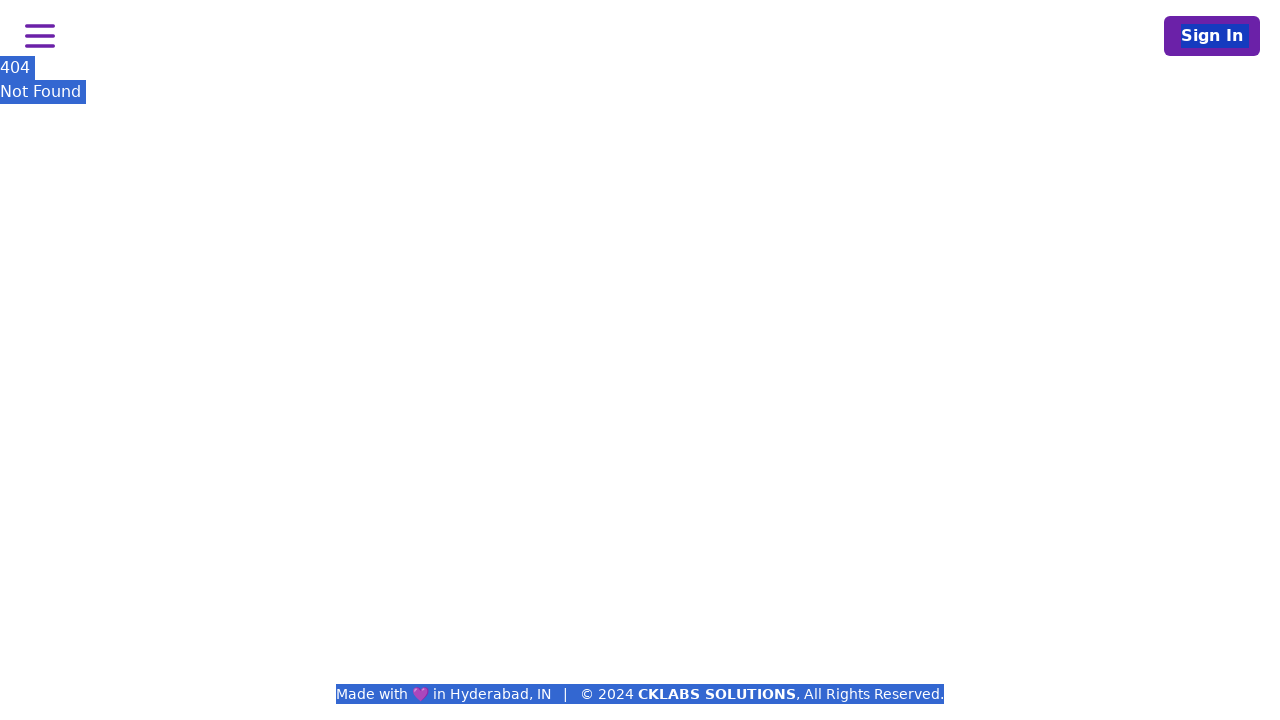

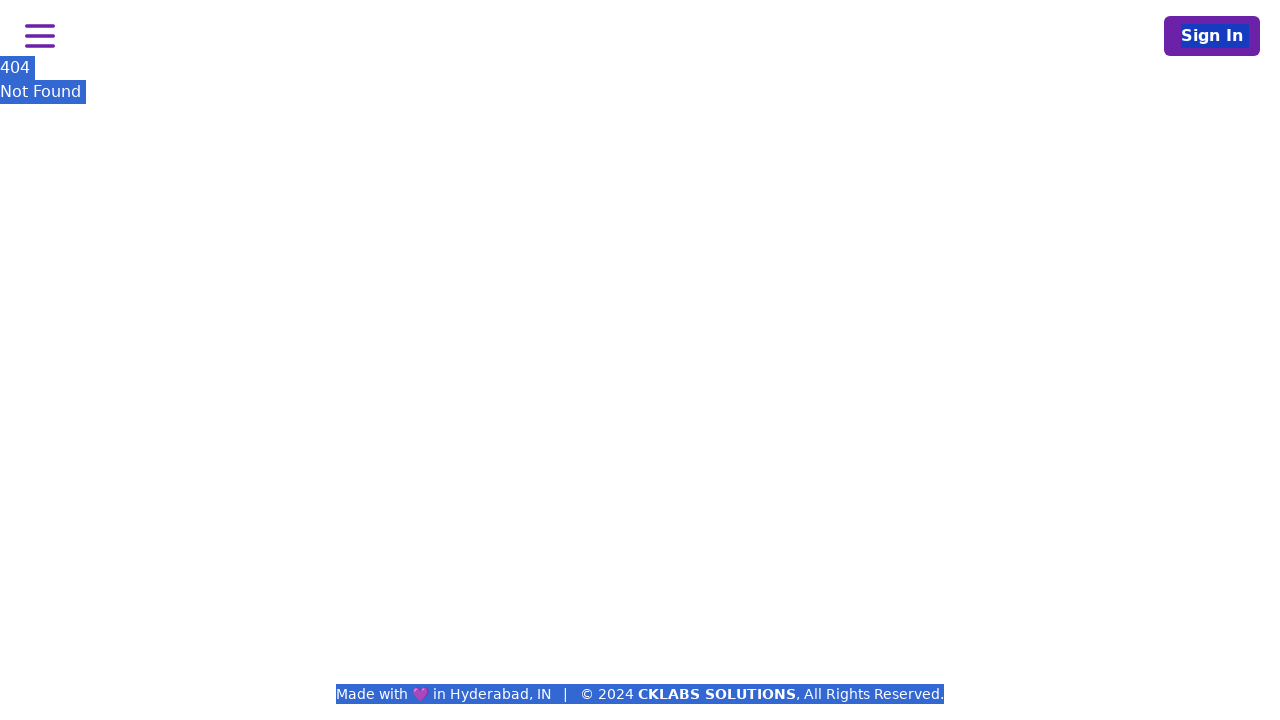